Tests dropdown handling by navigating to the dropdown demo page and selecting options from a dropdown menu by index.

Starting URL: http://the-internet.herokuapp.com

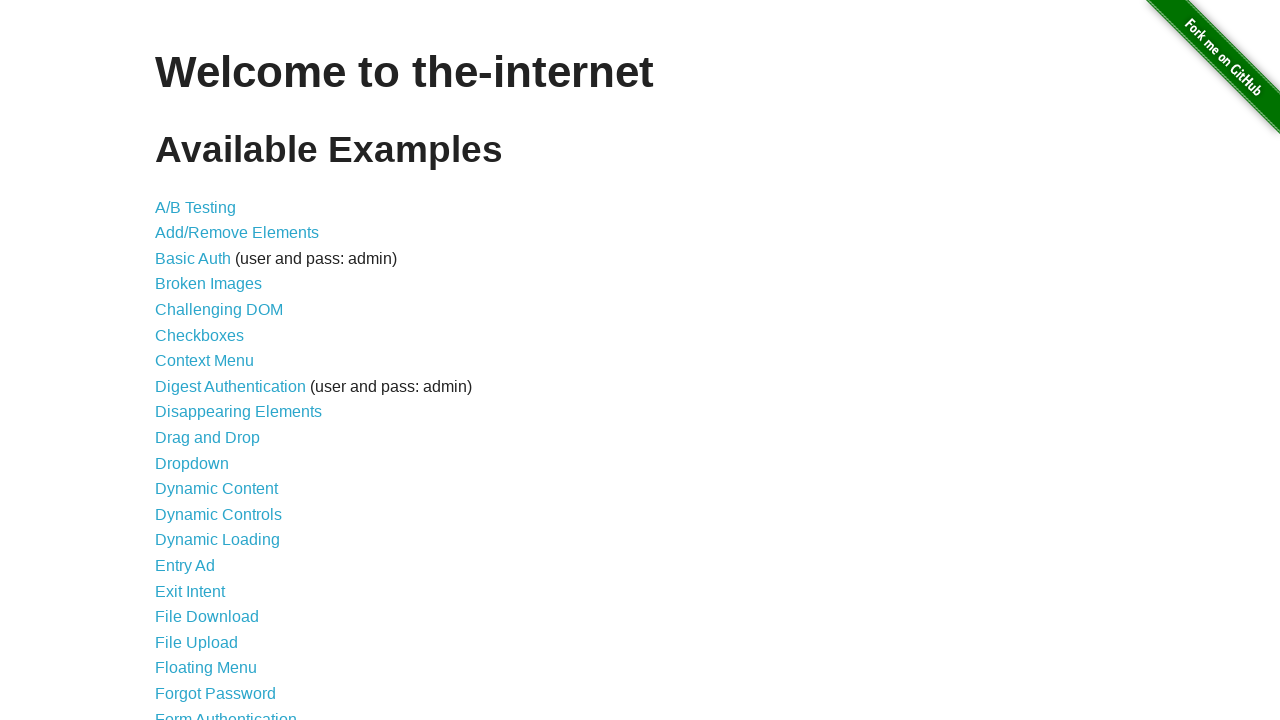

Clicked on the Dropdown link to navigate to dropdown exercise at (192, 463) on text=Dropdown
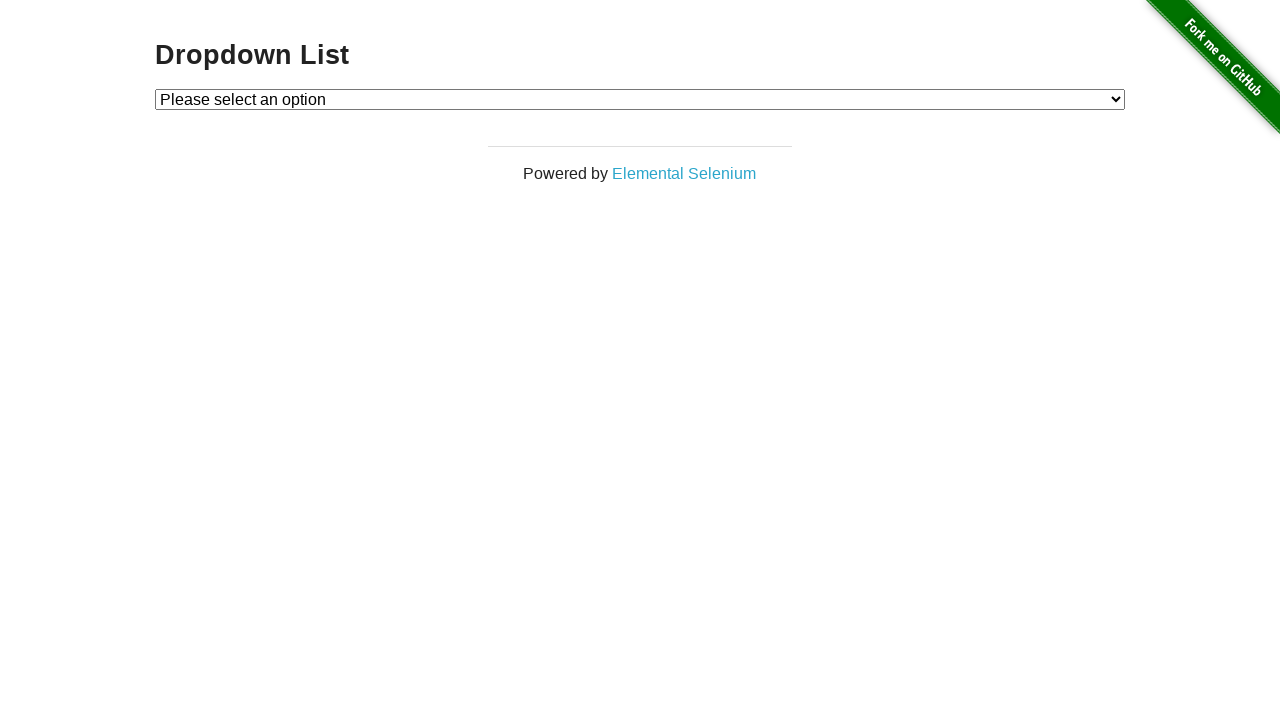

Dropdown menu loaded and is visible
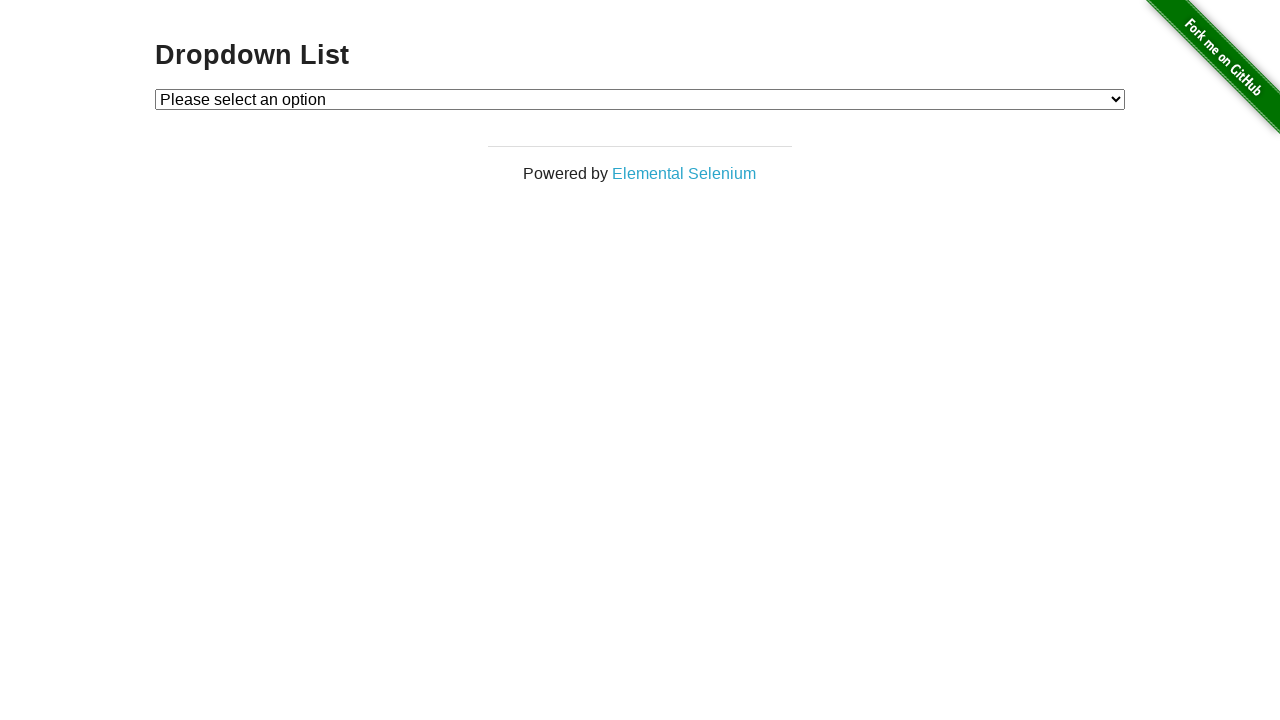

Selected Option 1 from dropdown menu by index 1 on #dropdown
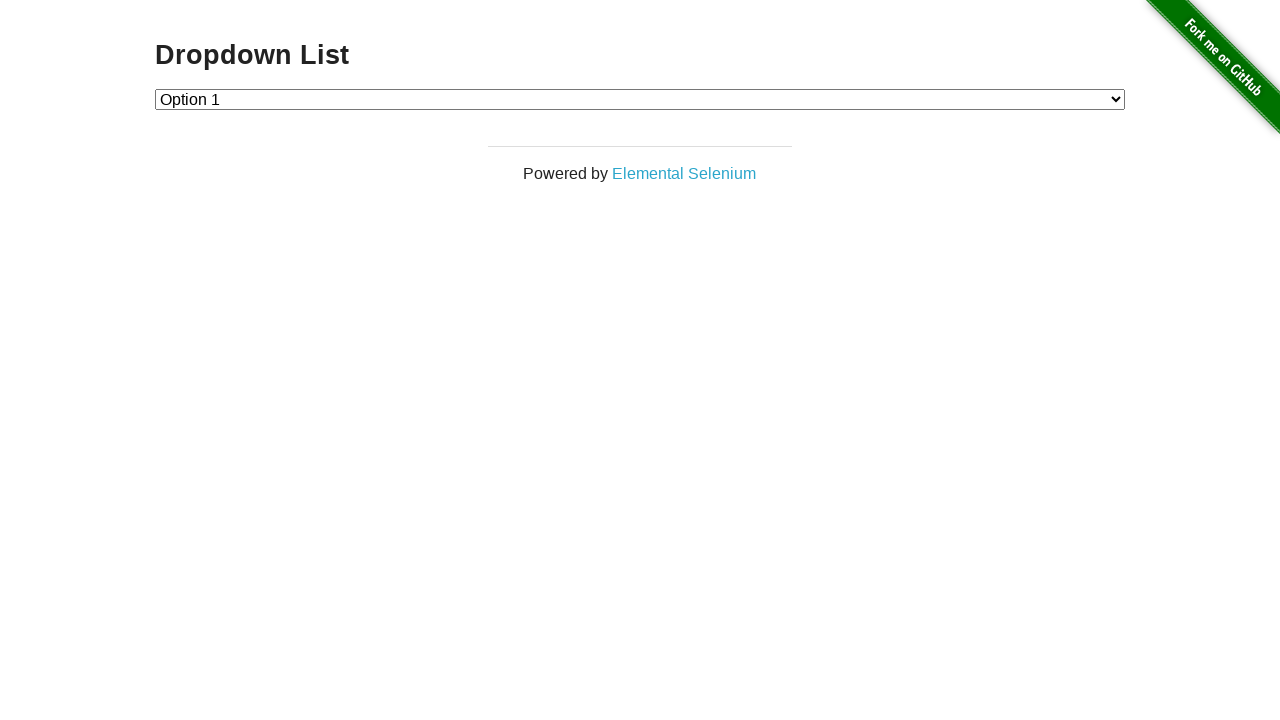

Selected Option 2 from dropdown menu by index 2 on #dropdown
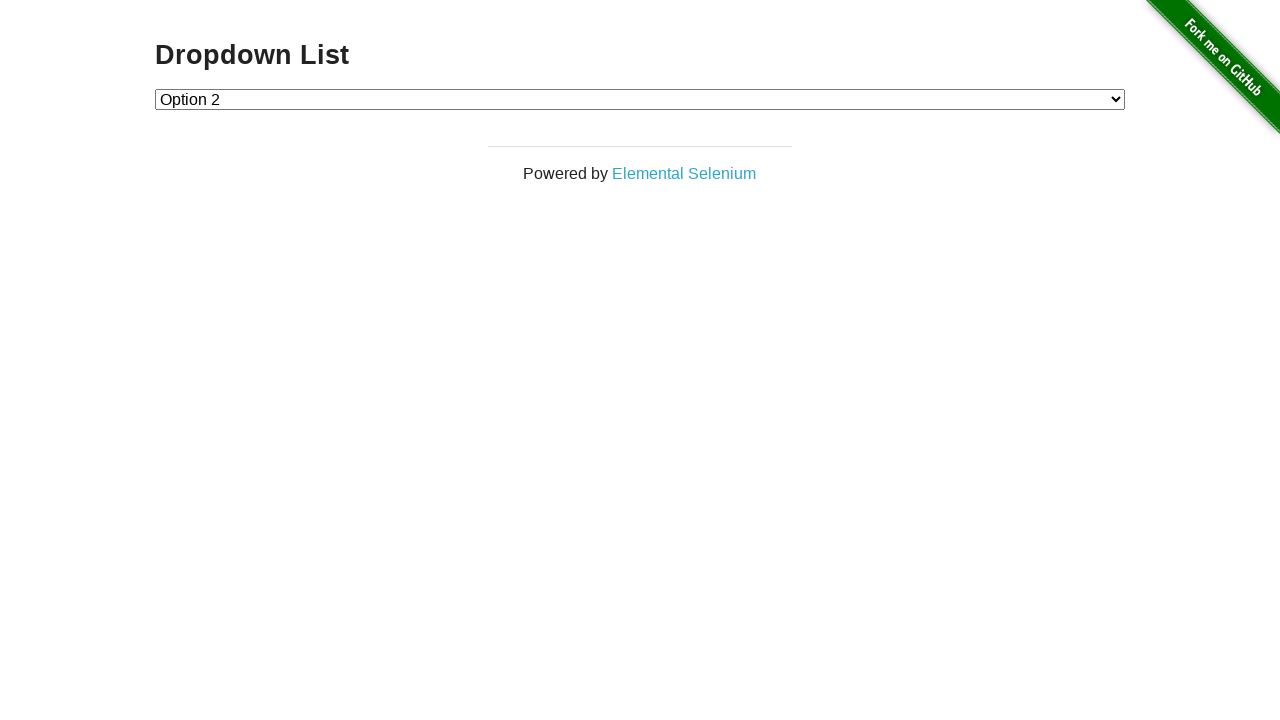

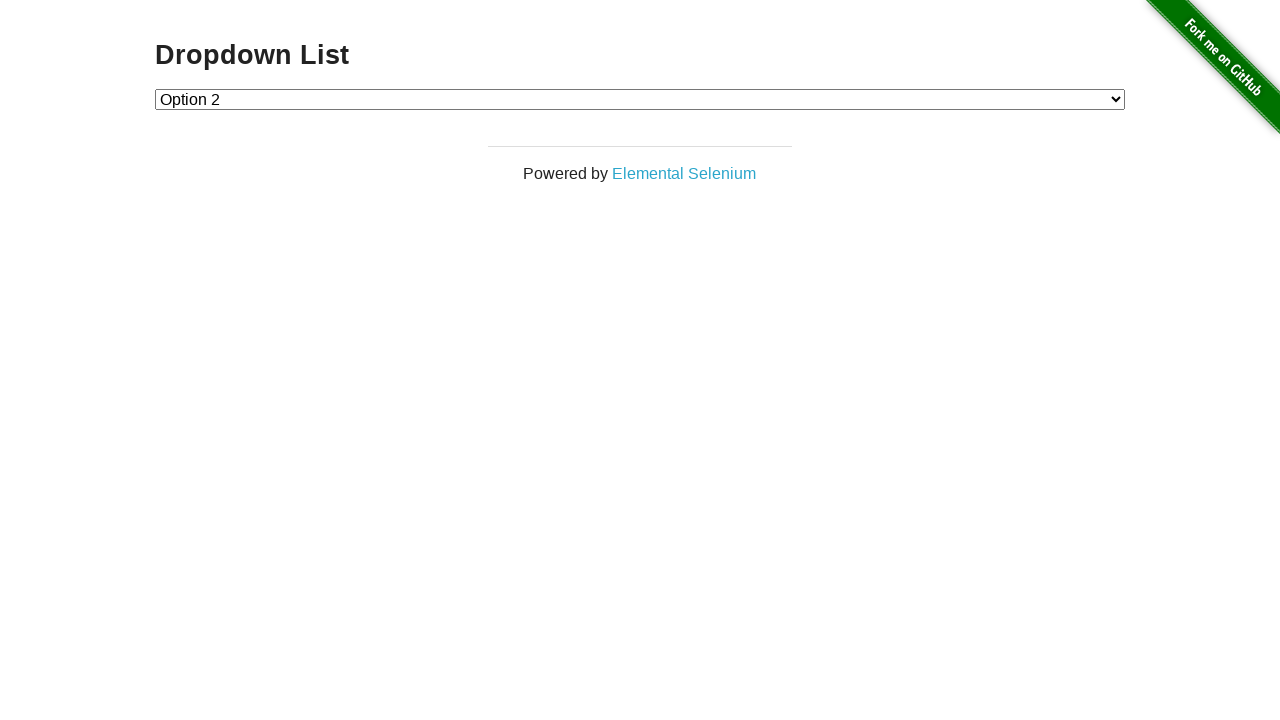